Tests an AJAX form submission by filling in name and description fields, then submitting the form and verifying the processing message appears

Starting URL: https://www.lambdatest.com/selenium-playground/ajax-form-submit-demo

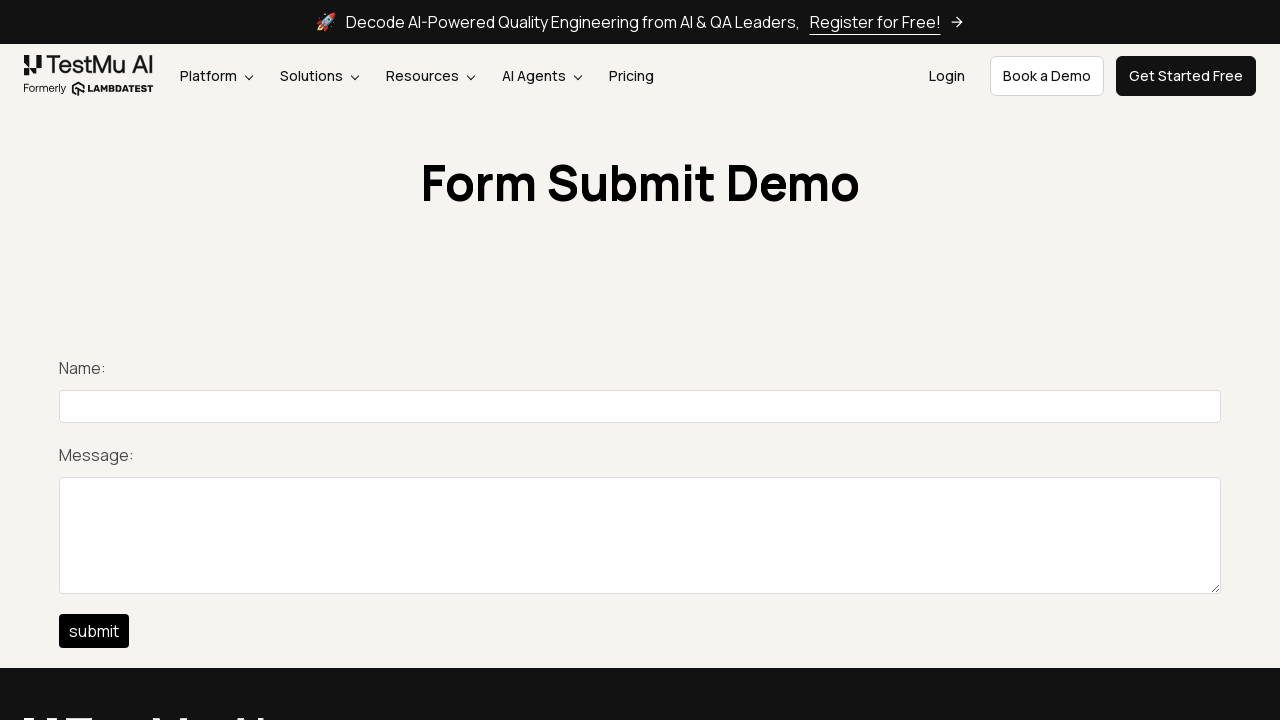

Filled title field with 'Samiksha' on #title
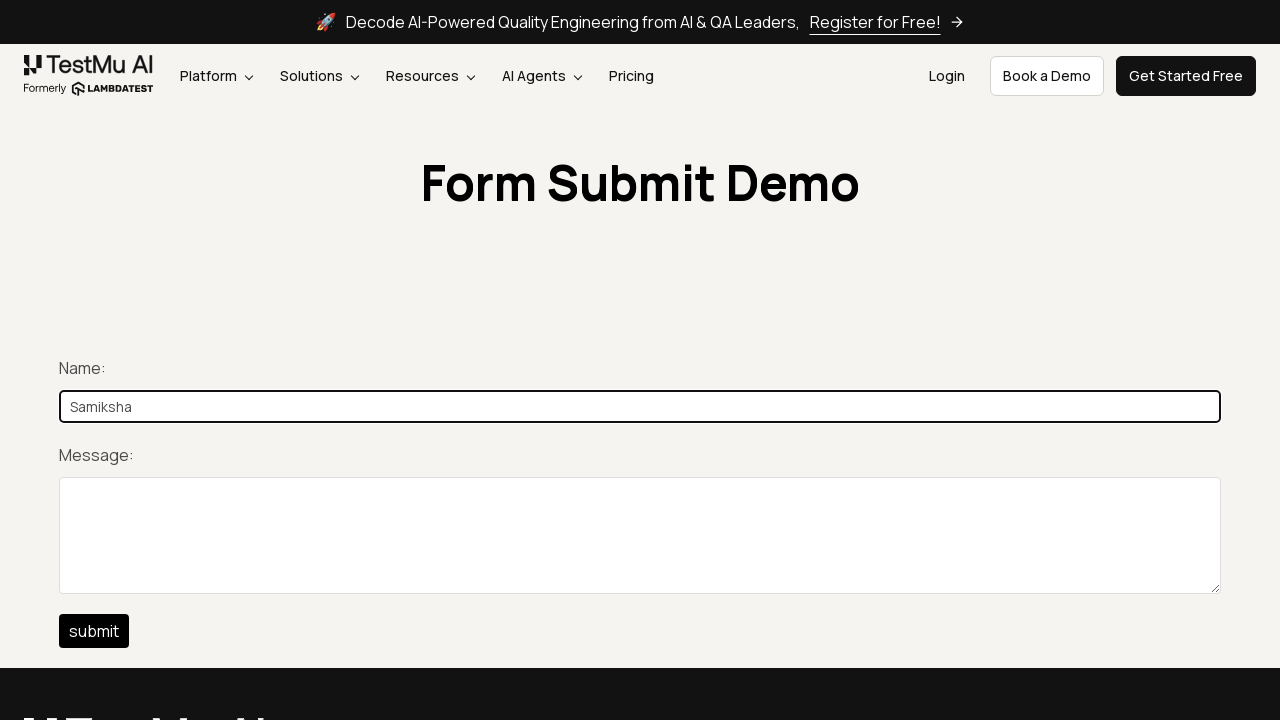

Filled description field with 'Samiksha is learning PyTest Framework.' on #description
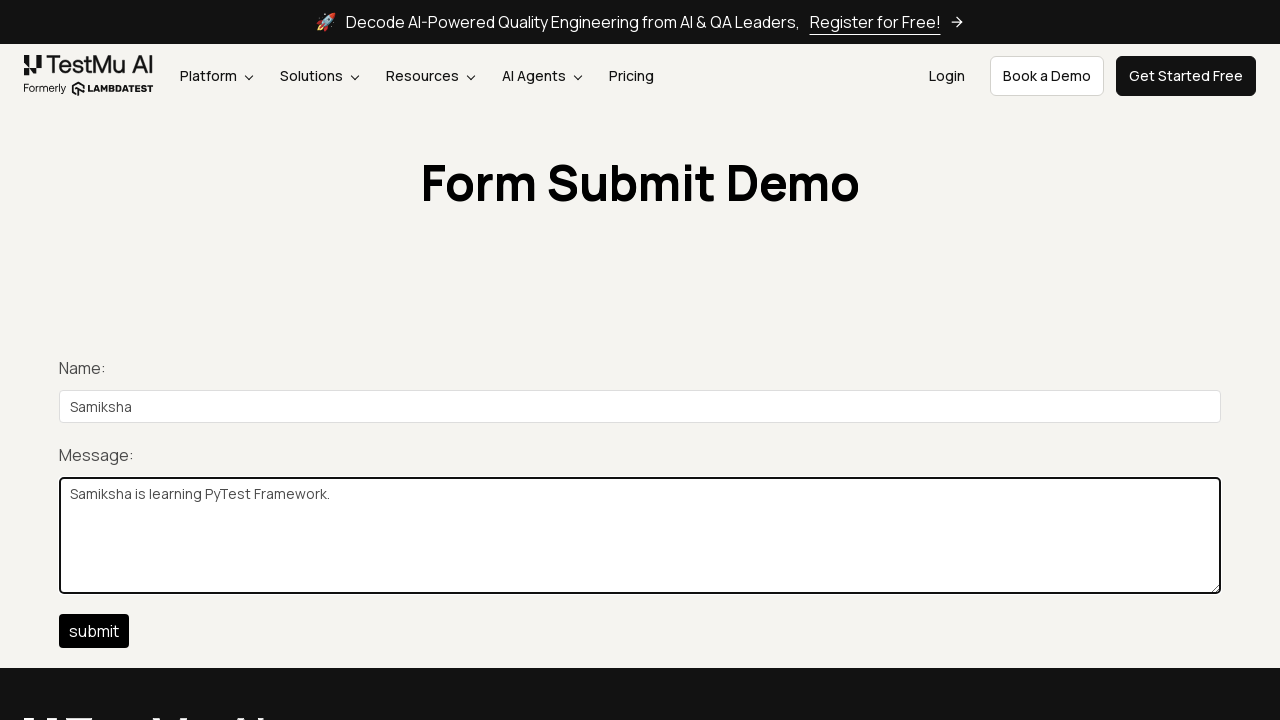

Clicked the submit button at (94, 631) on #btn-submit
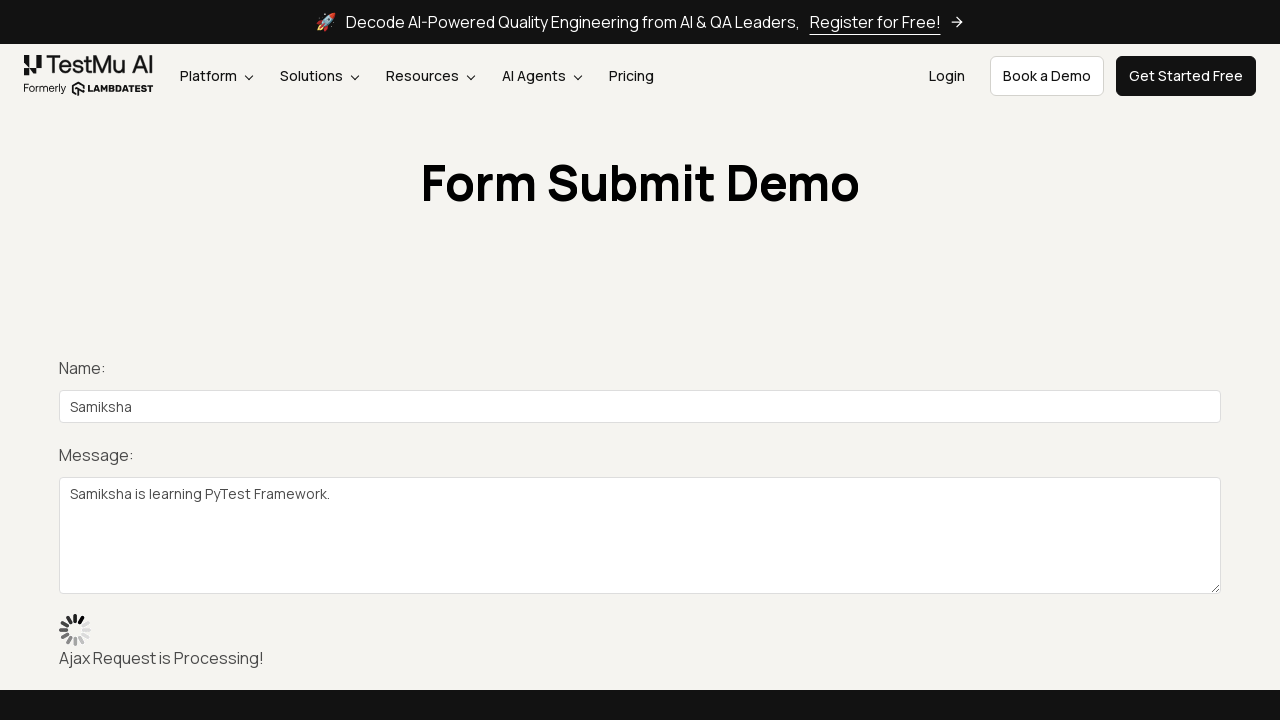

Processing message element loaded
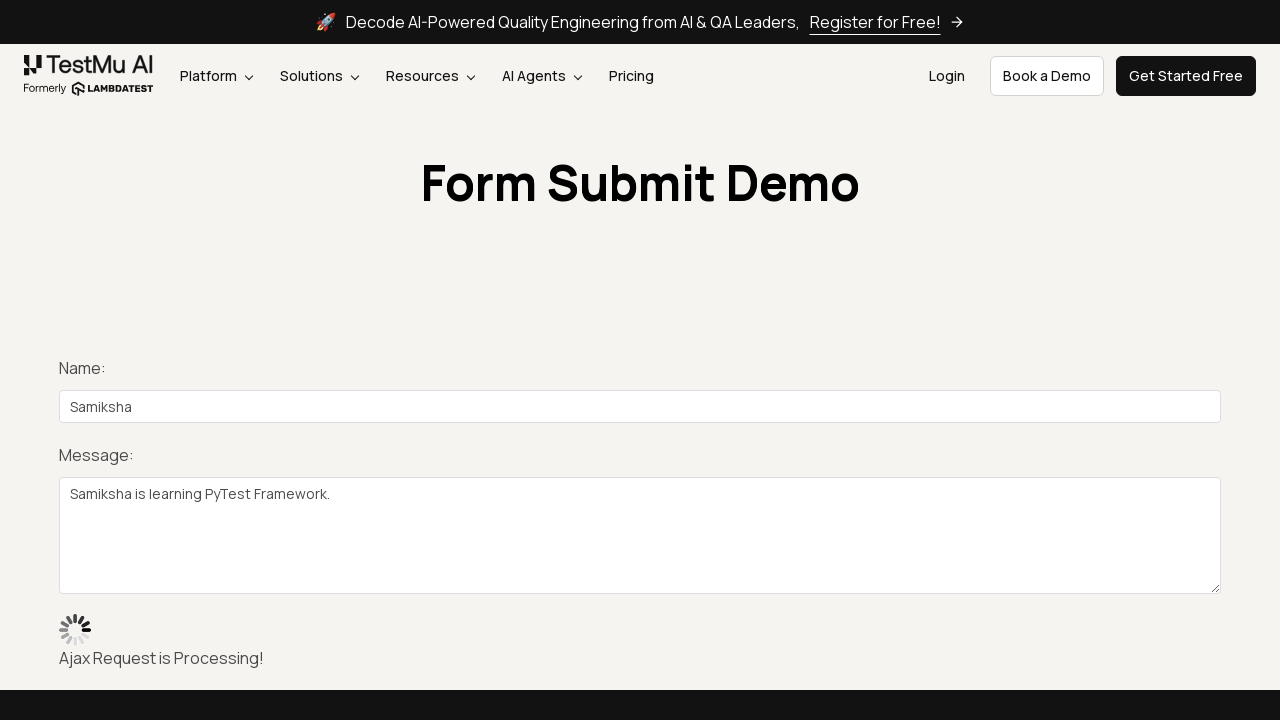

Verified 'Processing' message appears in submit control
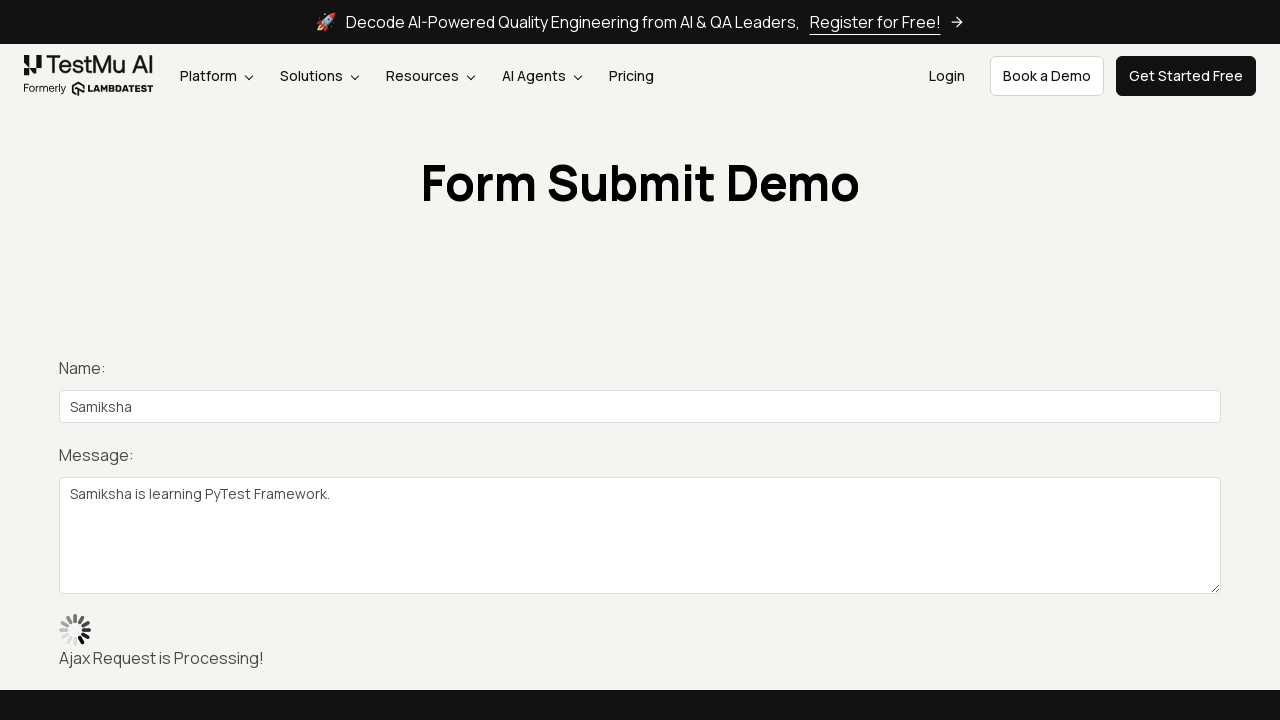

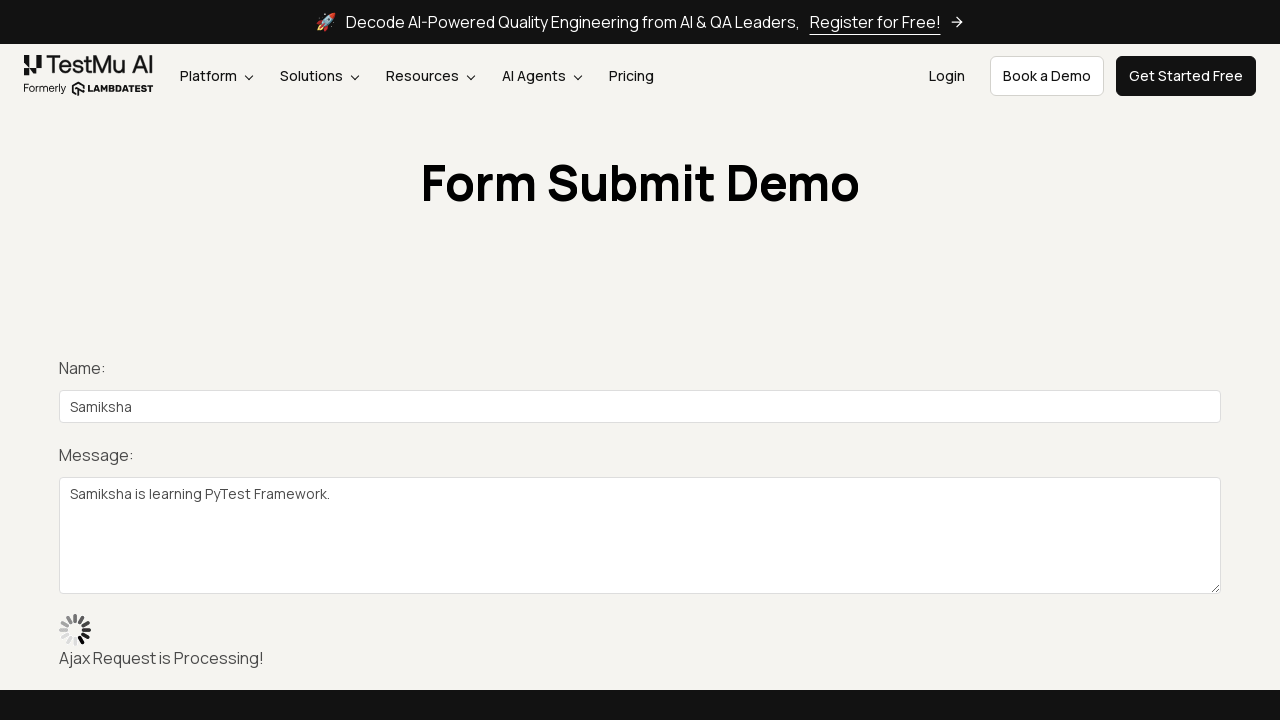